Opens multiple JavaScript popup example pages from W3Schools by clicking "Try it Yourself" links and navigates between the opened tabs

Starting URL: https://www.w3schools.com/js/js_popup.asp

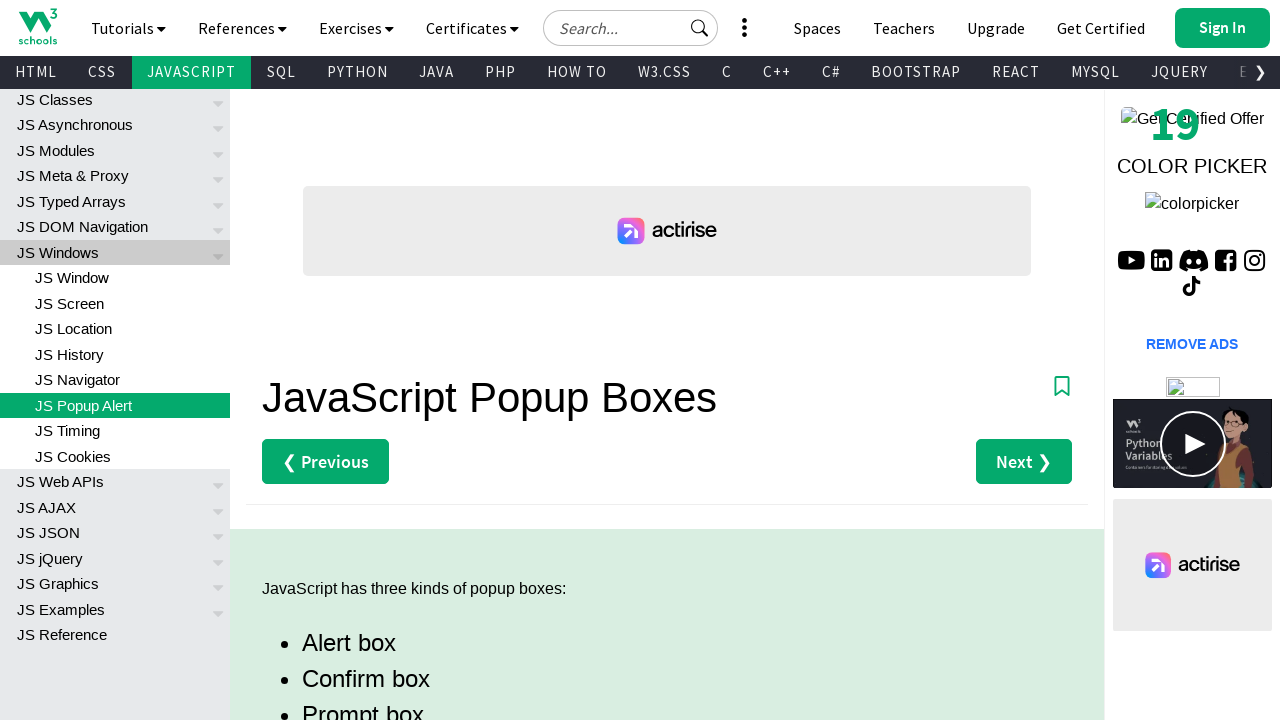

Clicked 'Try it Yourself' link for Alert Box example at (334, 360) on (//a[text()='Try it Yourself »'])[1]
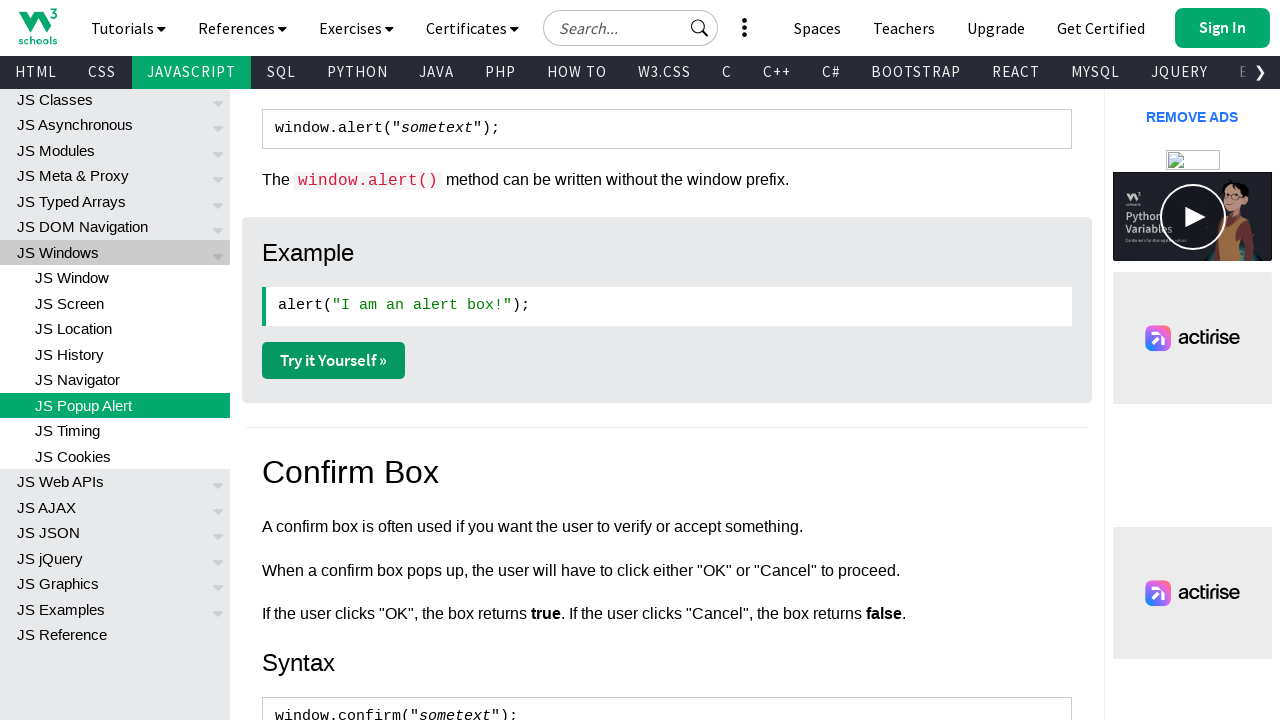

Clicked 'Try it Yourself' link for Confirm Box example at (334, 361) on (//a[text()='Try it Yourself »'])[2]
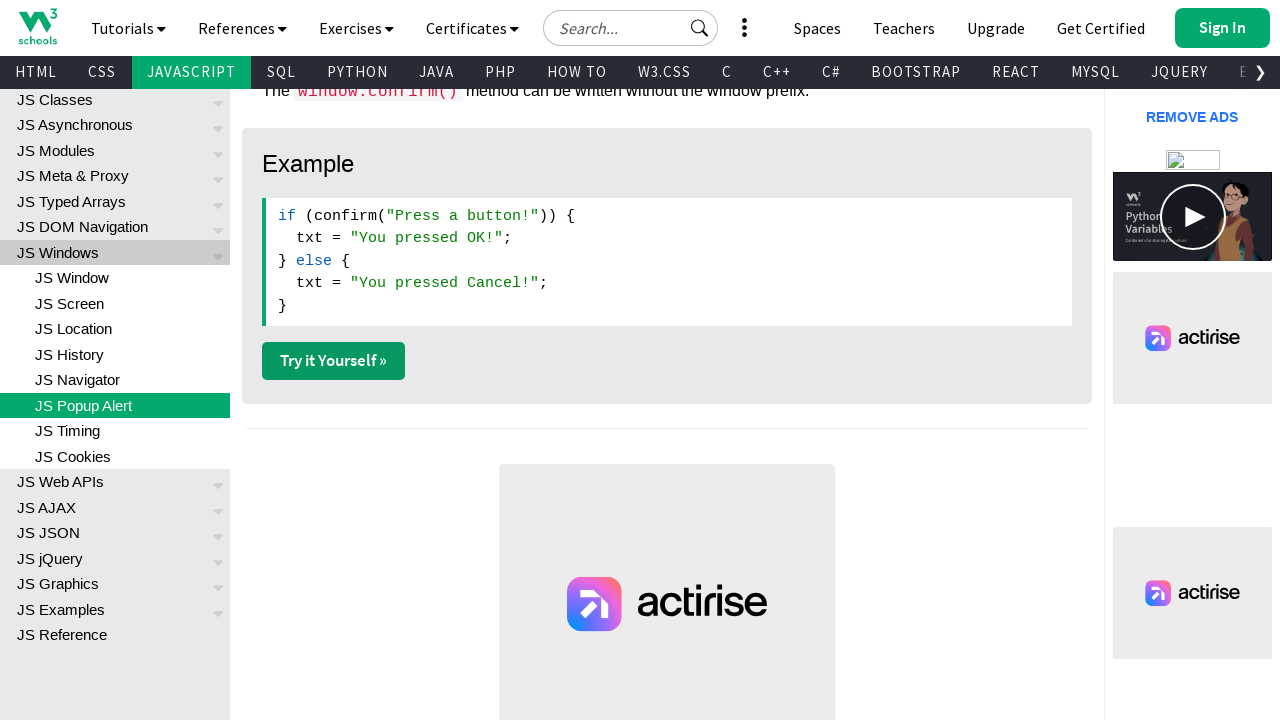

Clicked 'Try it Yourself' link for Prompt Box example at (334, 361) on (//a[text()='Try it Yourself »'])[3]
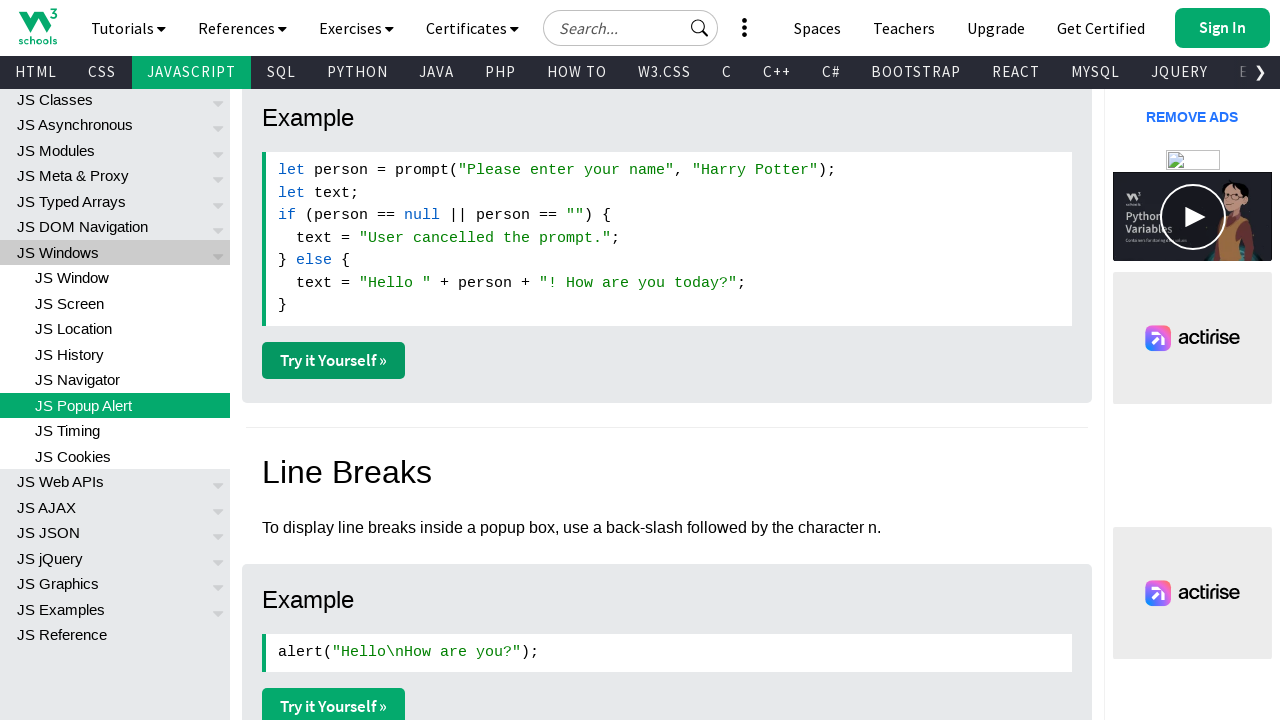

Clicked 'Try it Yourself' link for Line Breaks example at (334, 702) on (//a[text()='Try it Yourself »'])[4]
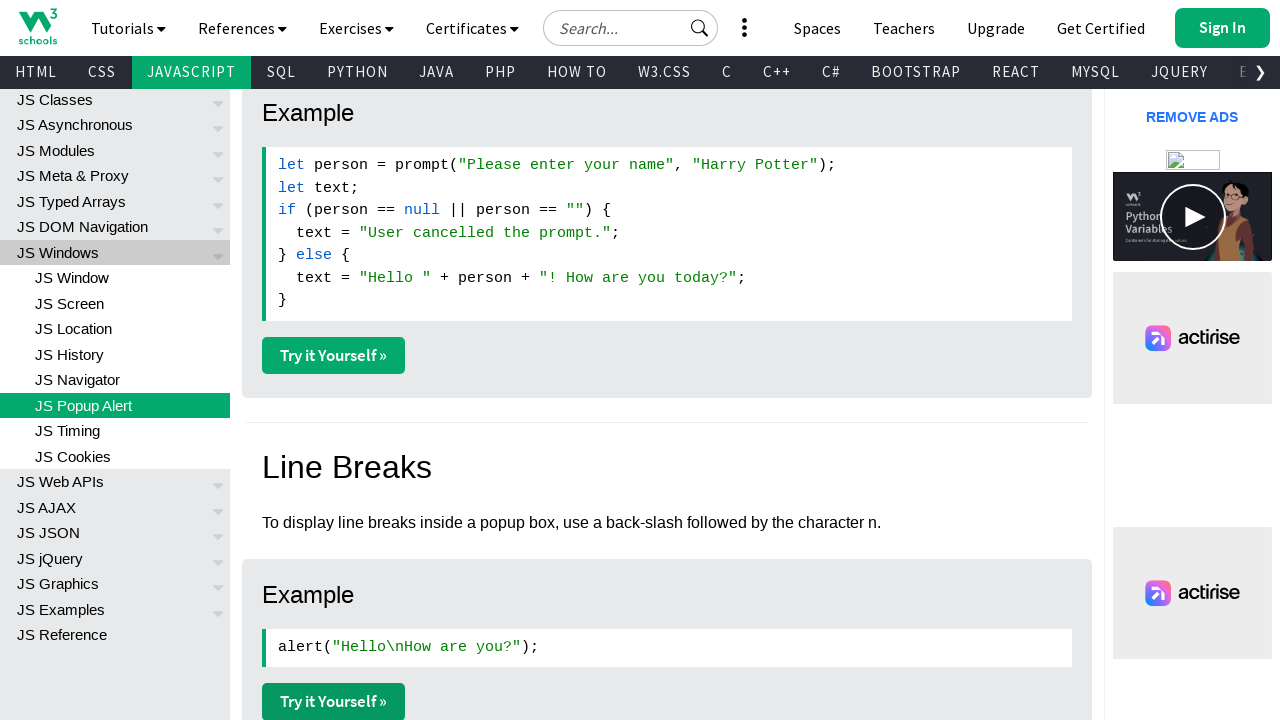

Waited for all new tabs to open
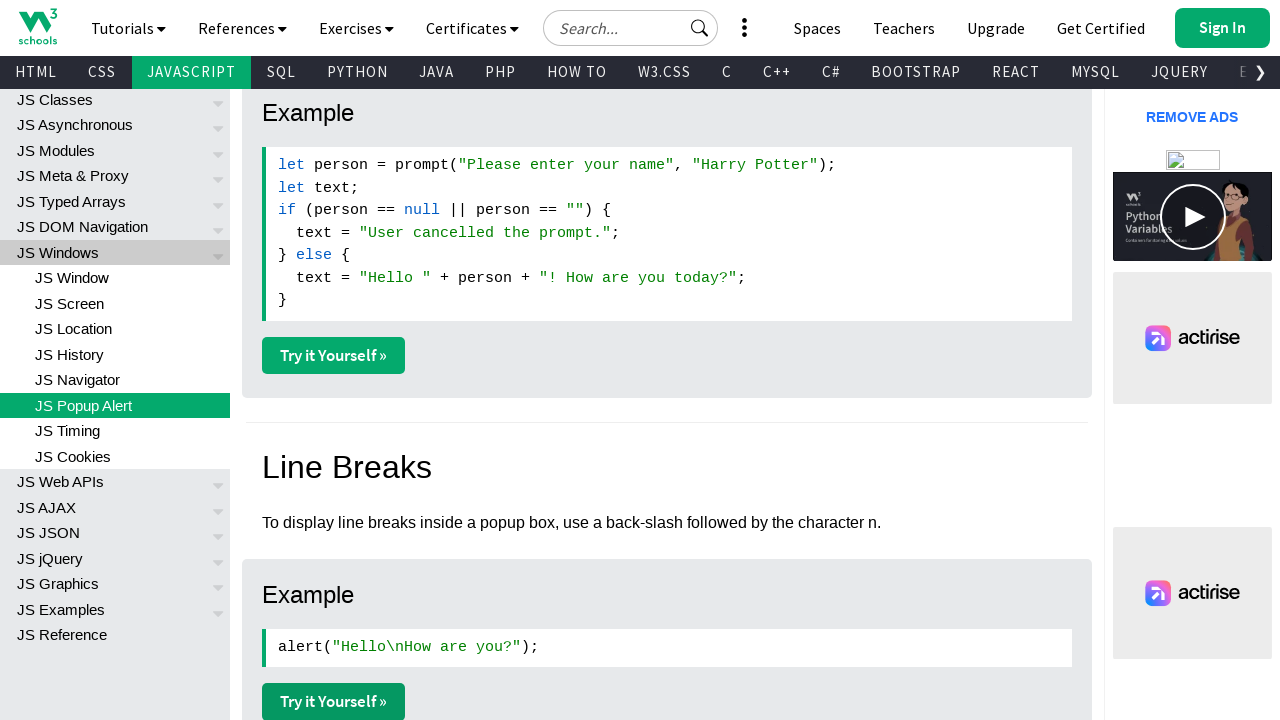

Retrieved all open pages/tabs from browser context
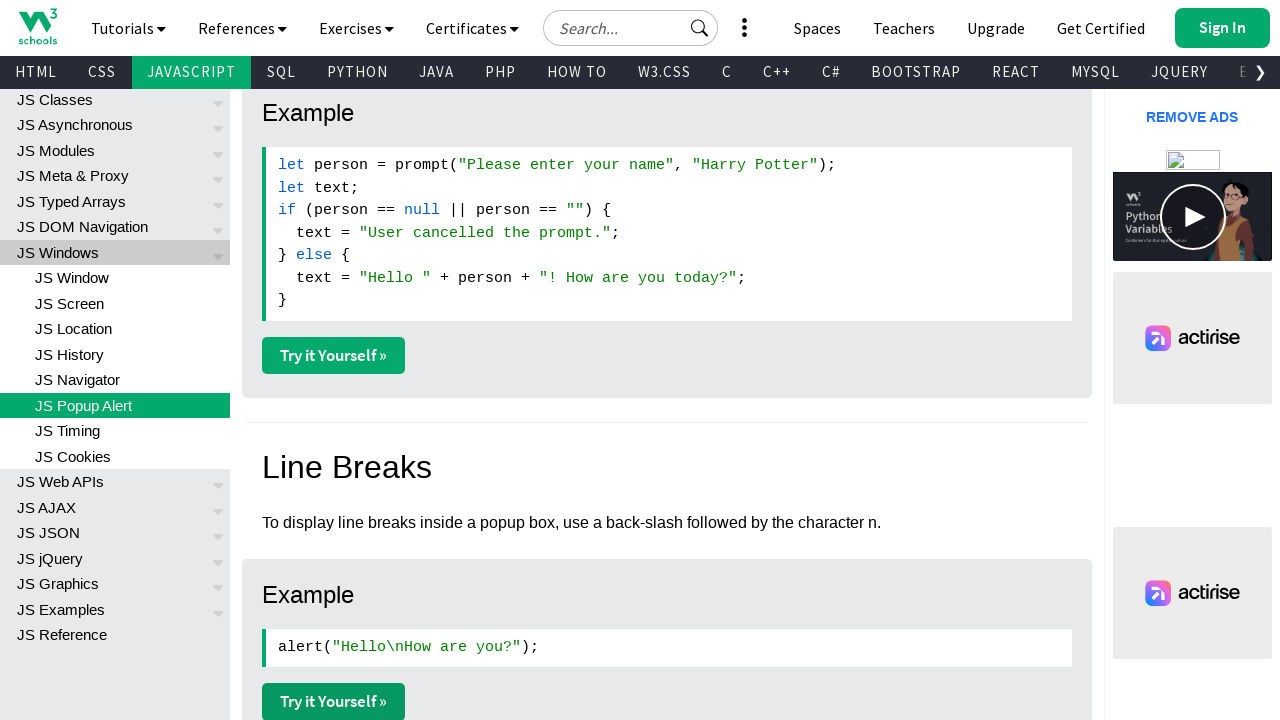

Brought tab 1 to front
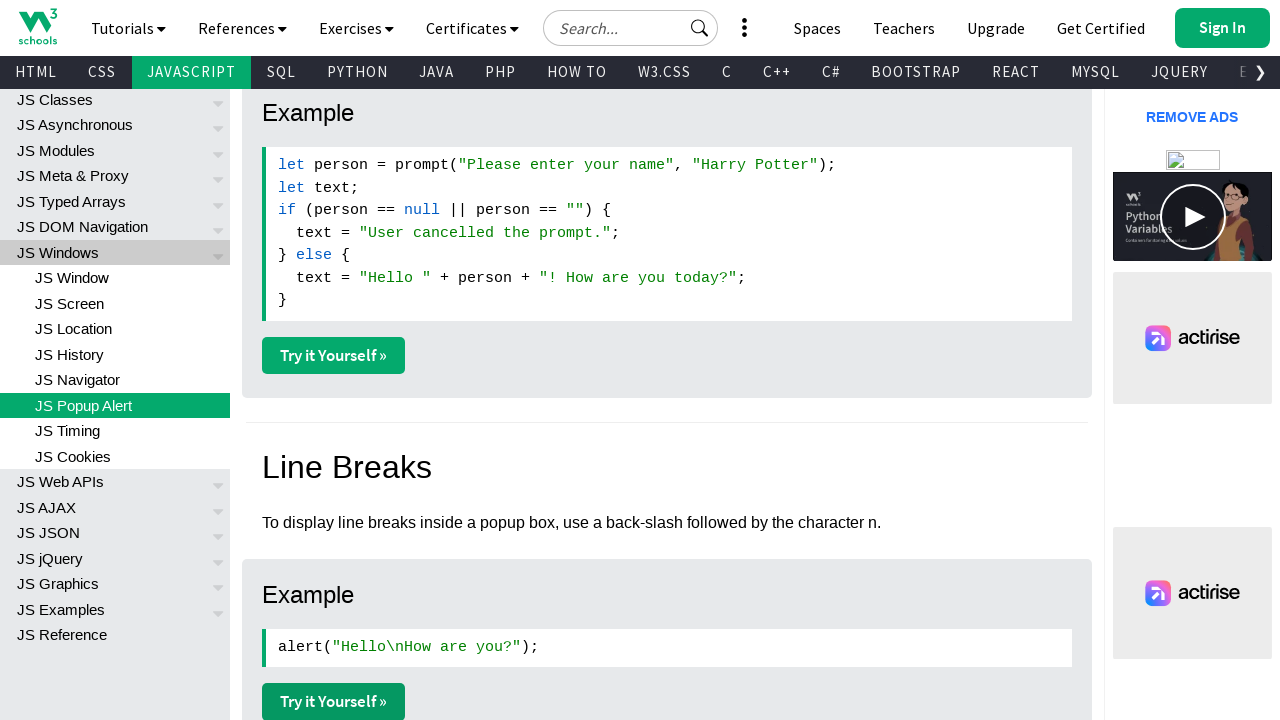

Tab 1 finished loading (networkidle)
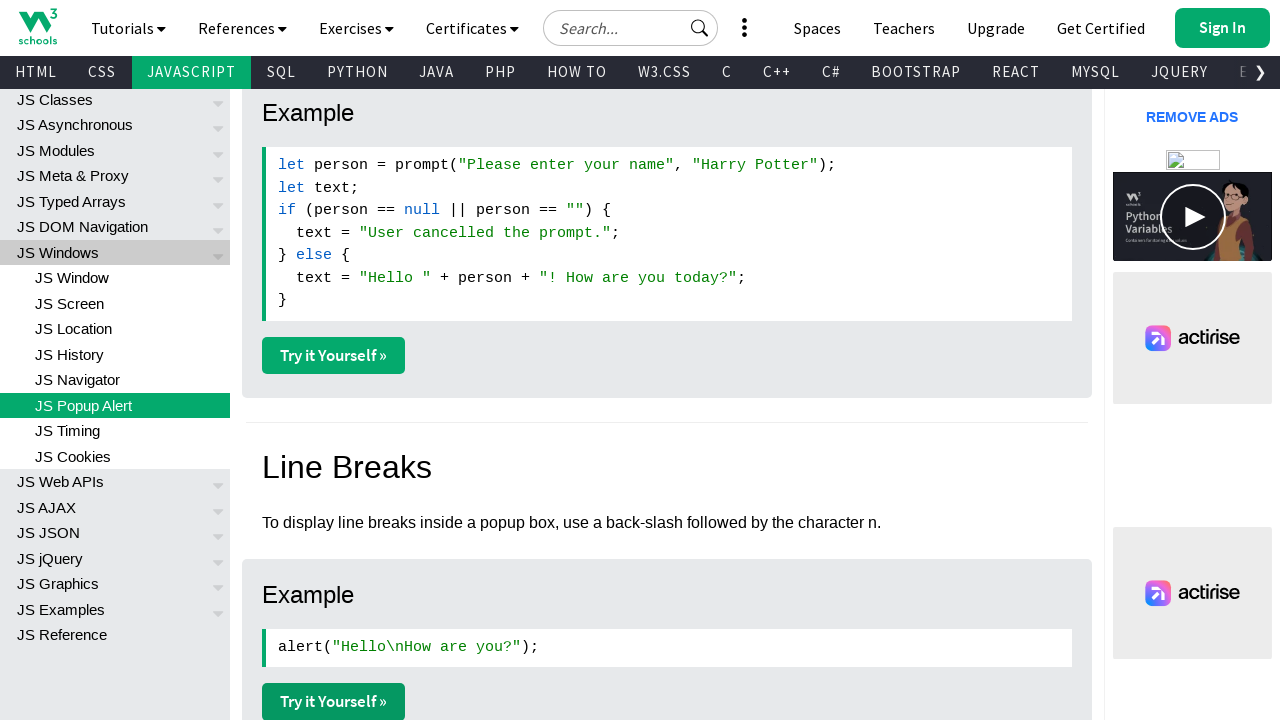

Brought tab 2 to front
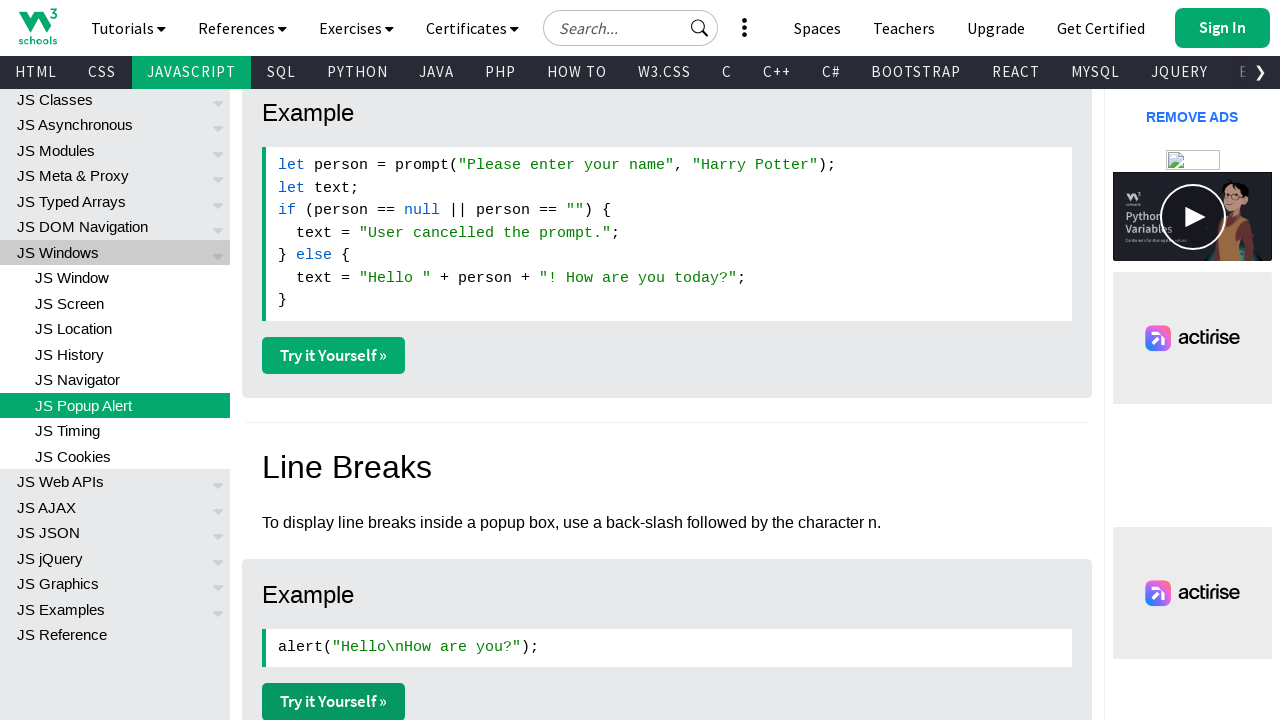

Tab 2 finished loading (networkidle)
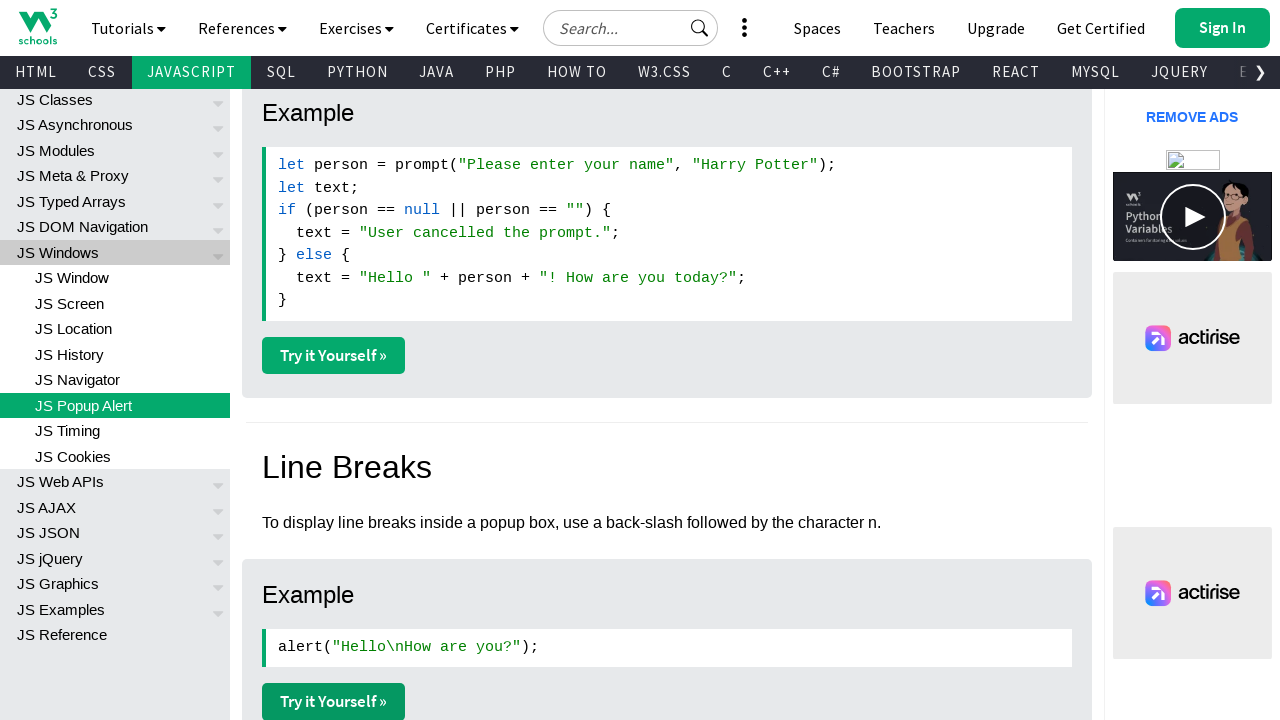

Brought tab 3 to front
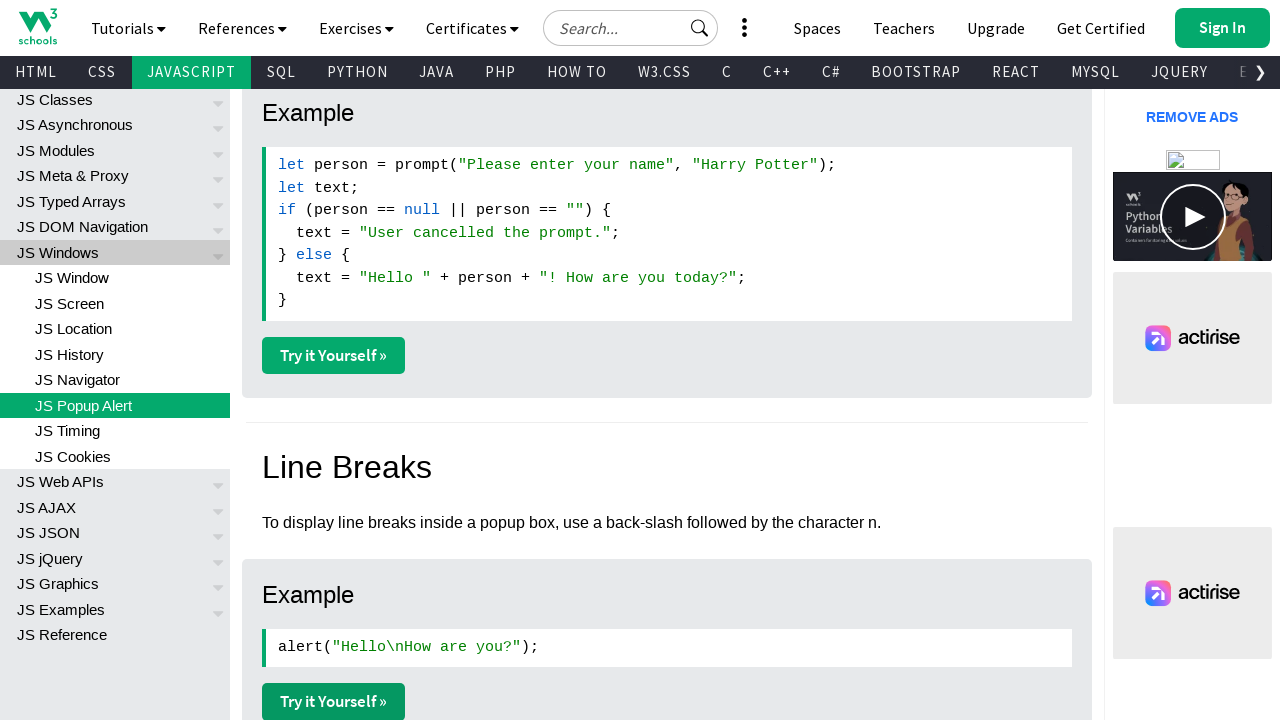

Tab 3 finished loading (networkidle)
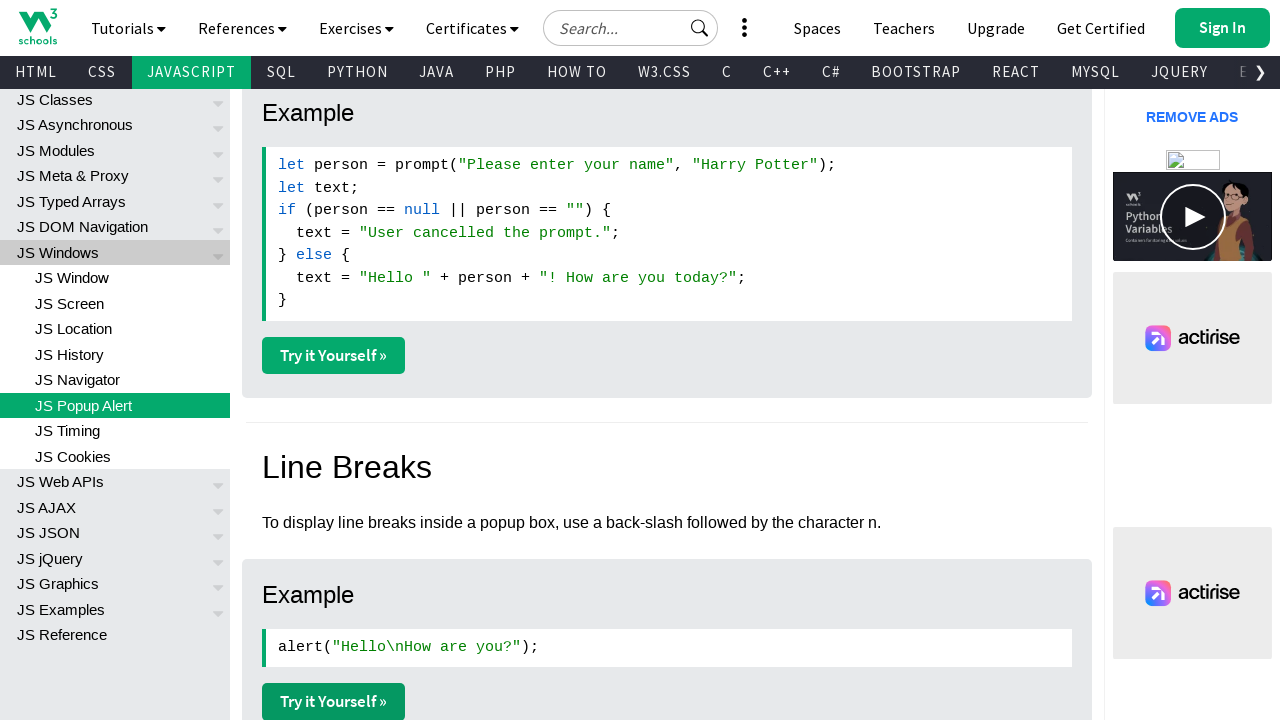

Brought tab 4 to front
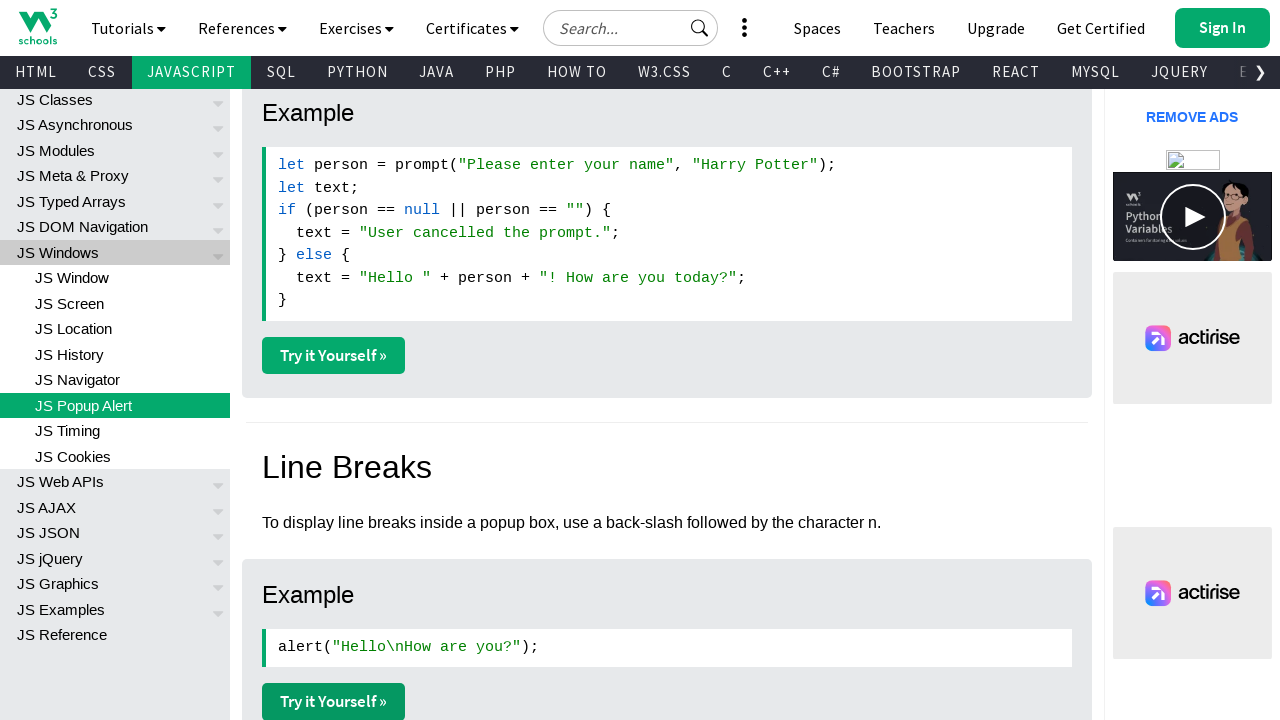

Tab 4 finished loading (networkidle)
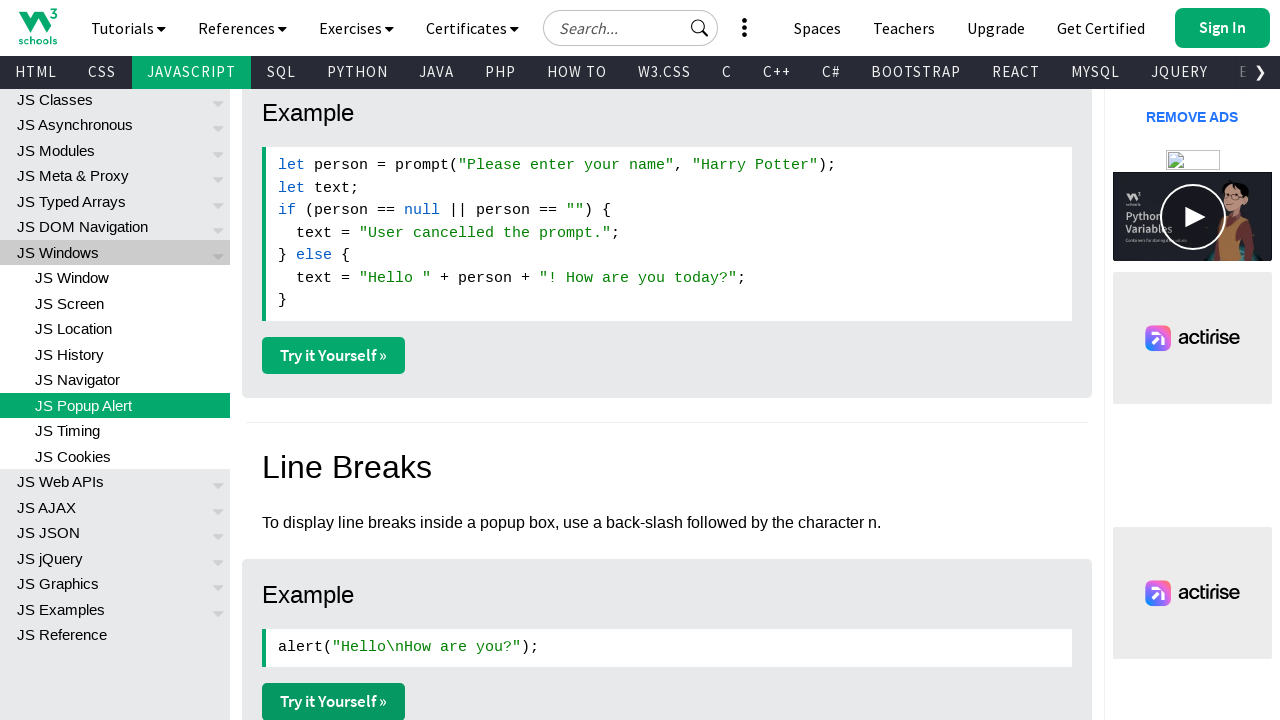

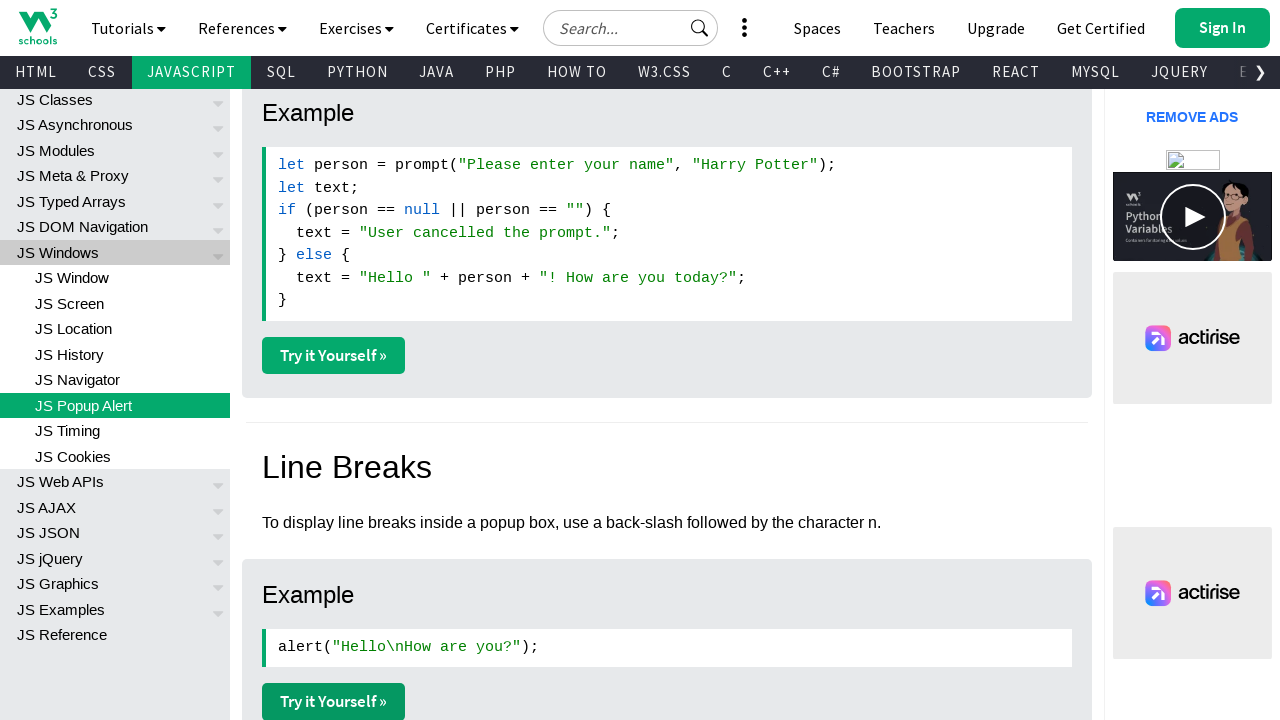